Tests navigation on a jobs website by clicking on a "Jobs" menu item and verifying the page title matches the expected value.

Starting URL: https://alchemy.hguy.co/jobs/

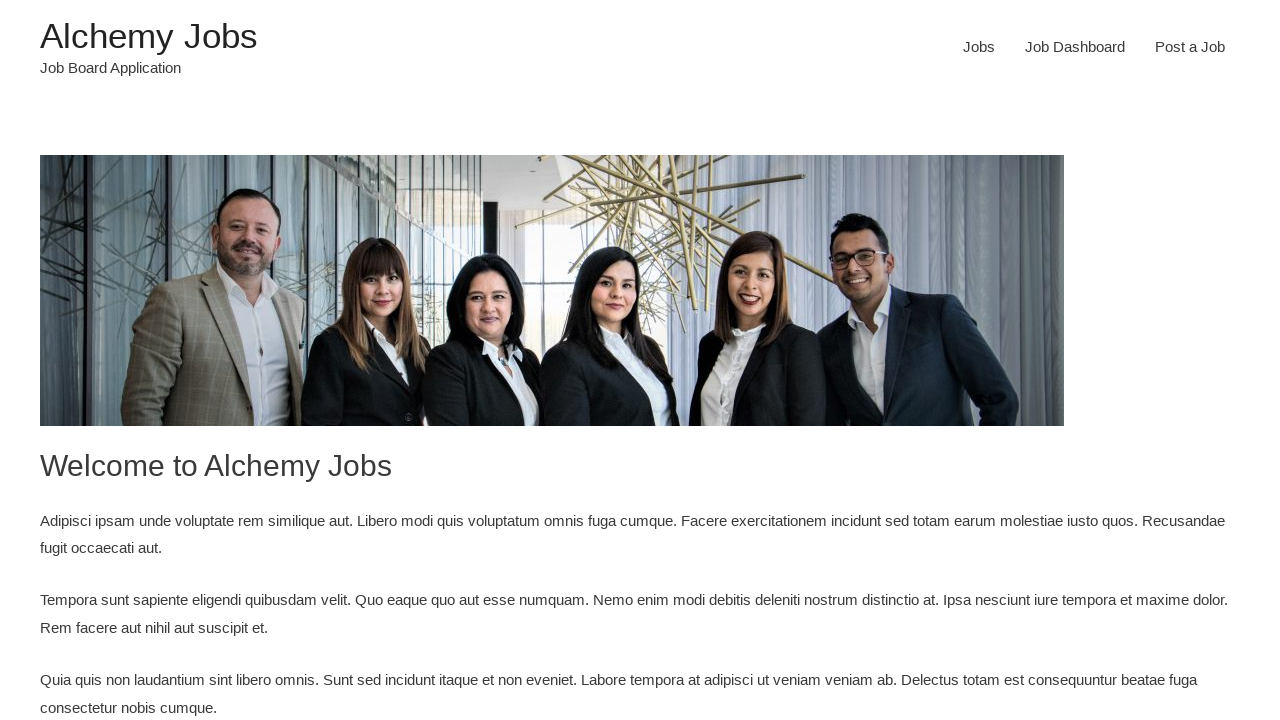

Waited for menu item to be visible
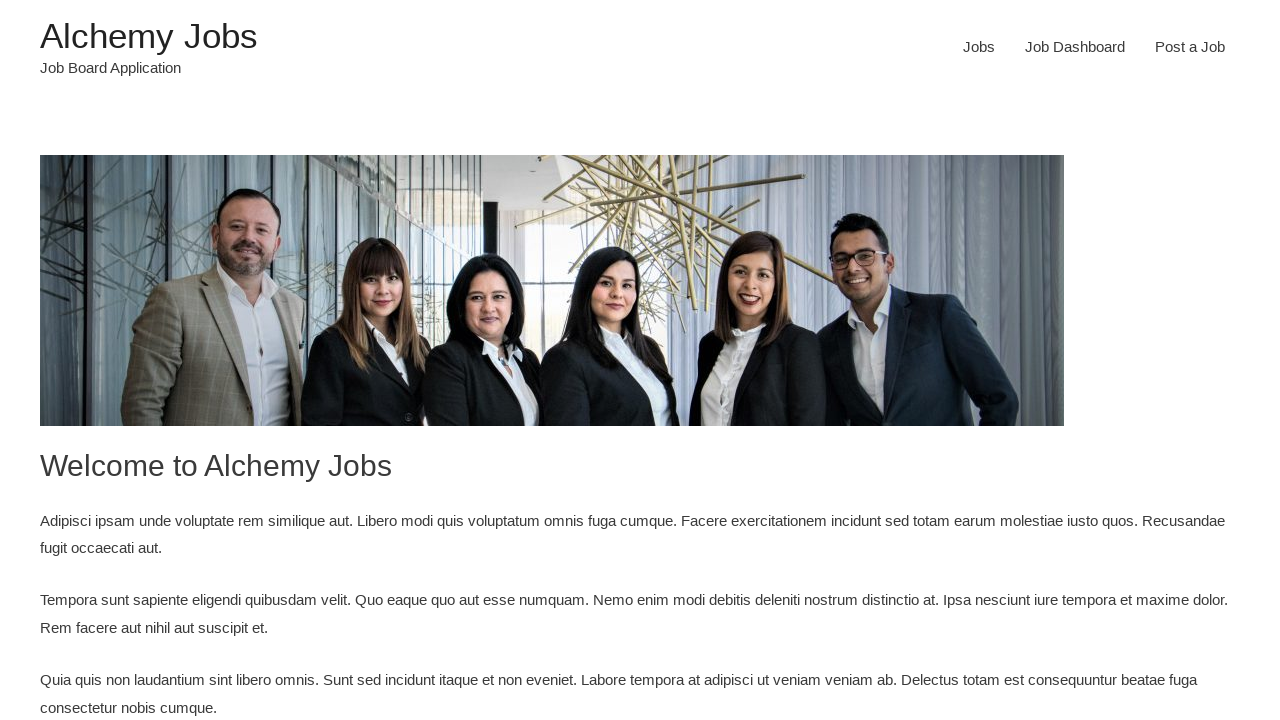

Located the first menu item element
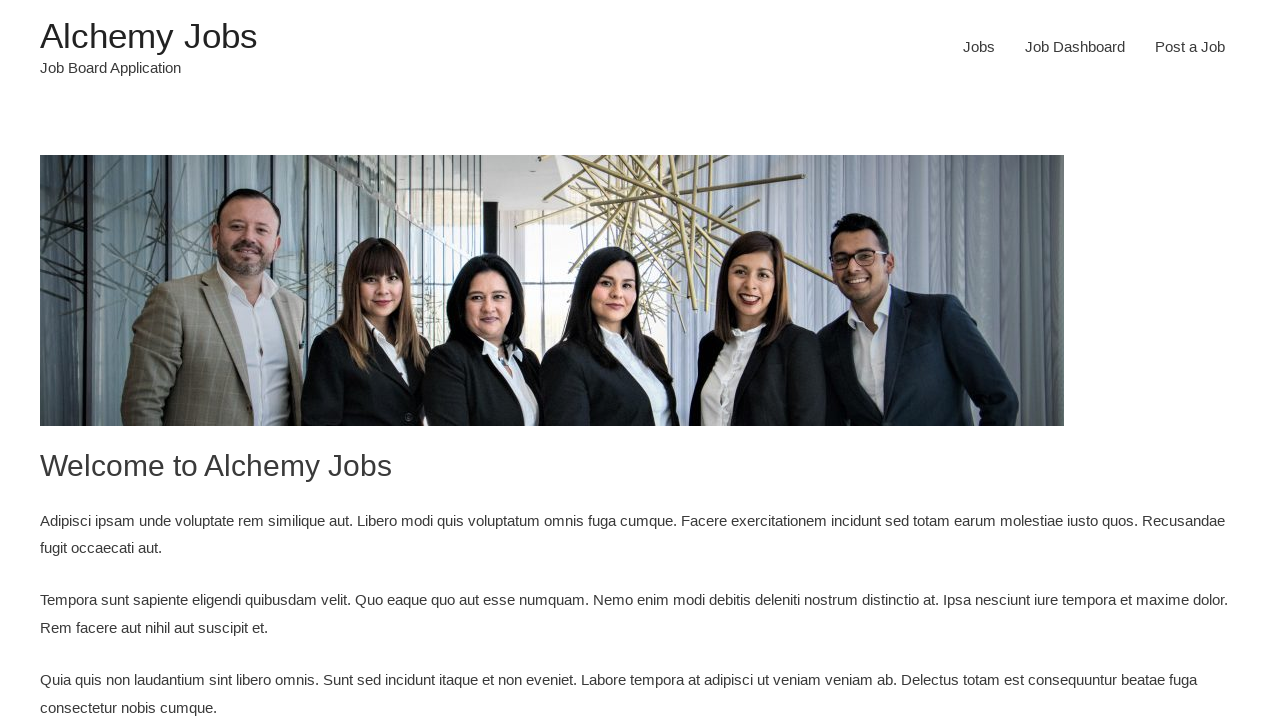

Clicked on the Jobs menu item at (979, 47) on xpath=//*[contains(@id,'menu-item')] >> nth=0
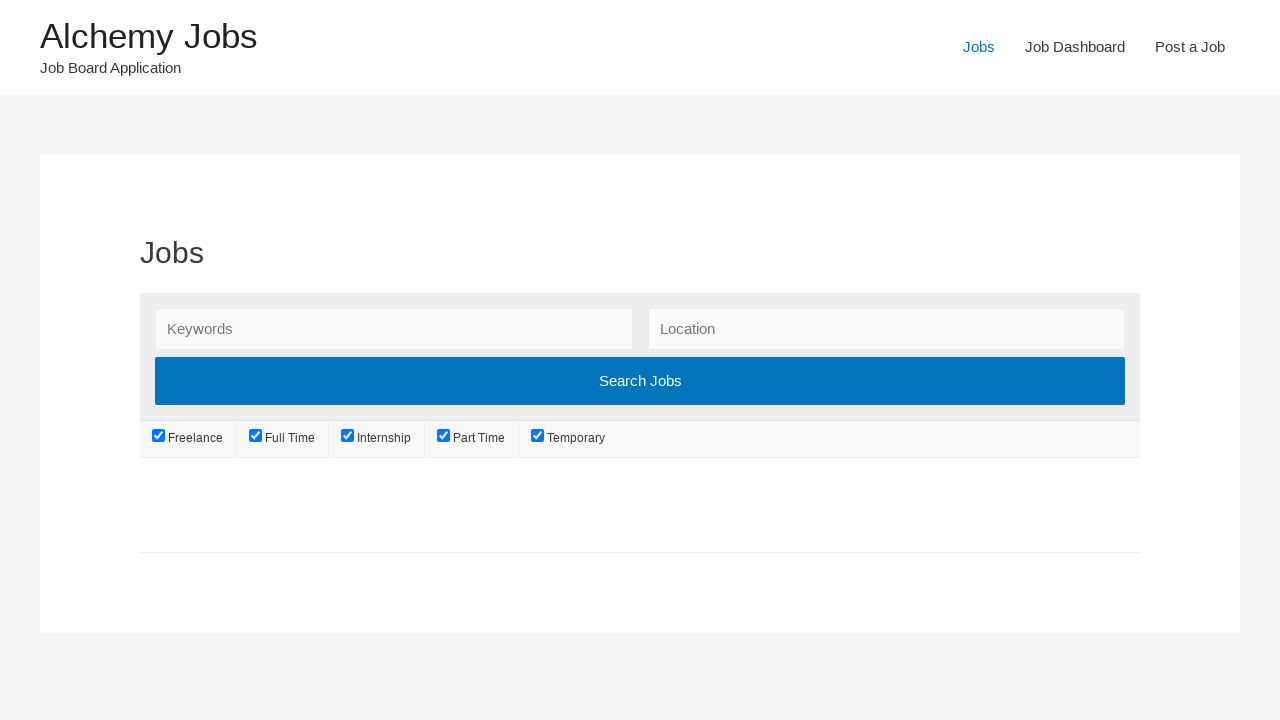

Page loaded with domcontentloaded state
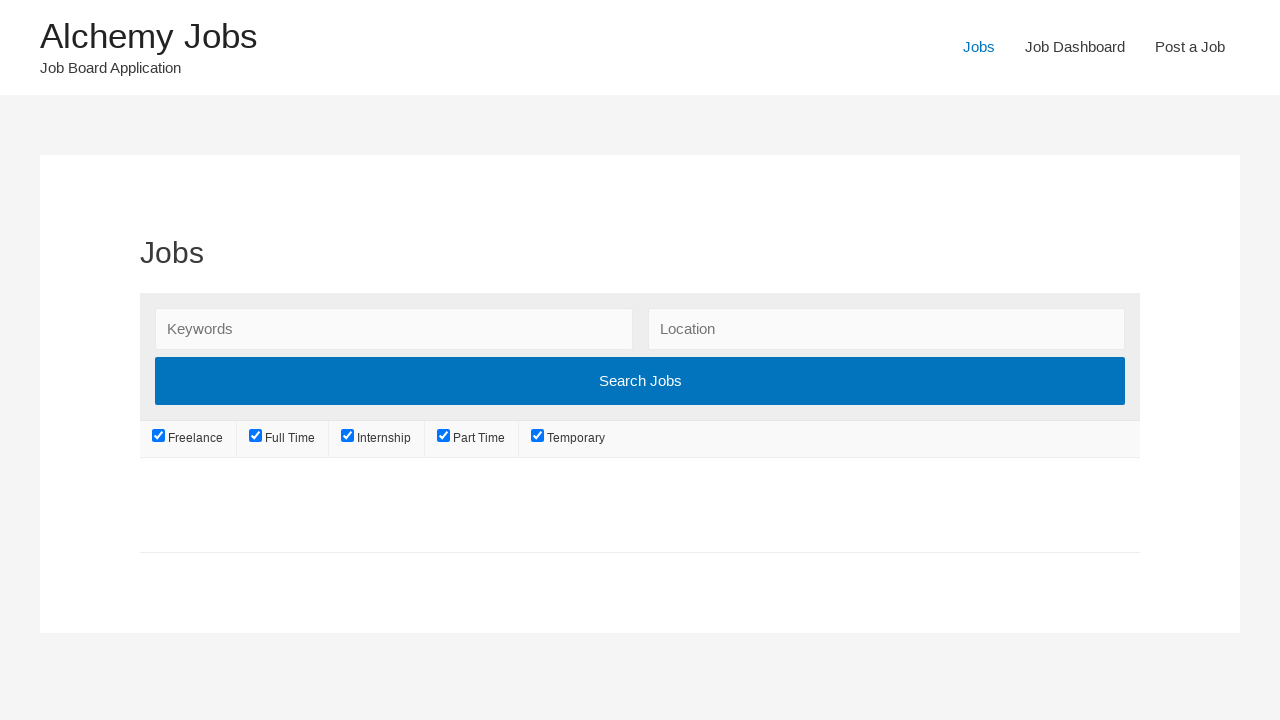

Page title verified: Jobs – Alchemy Jobs
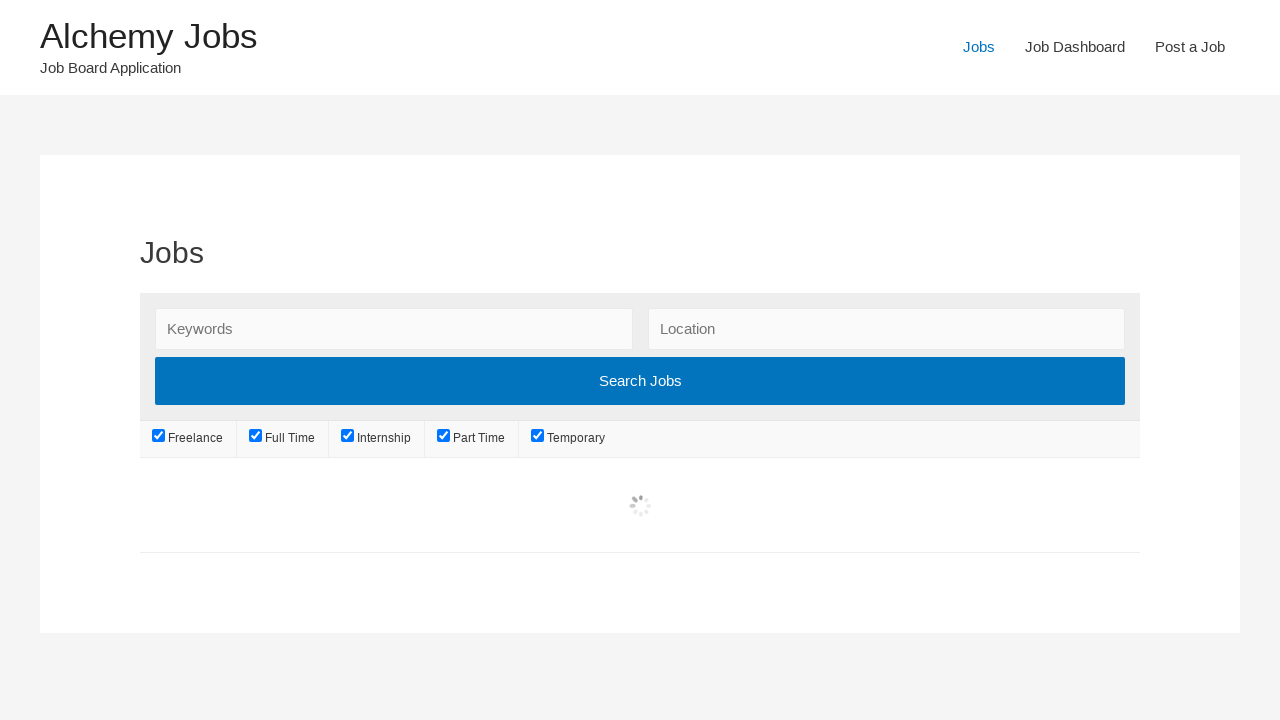

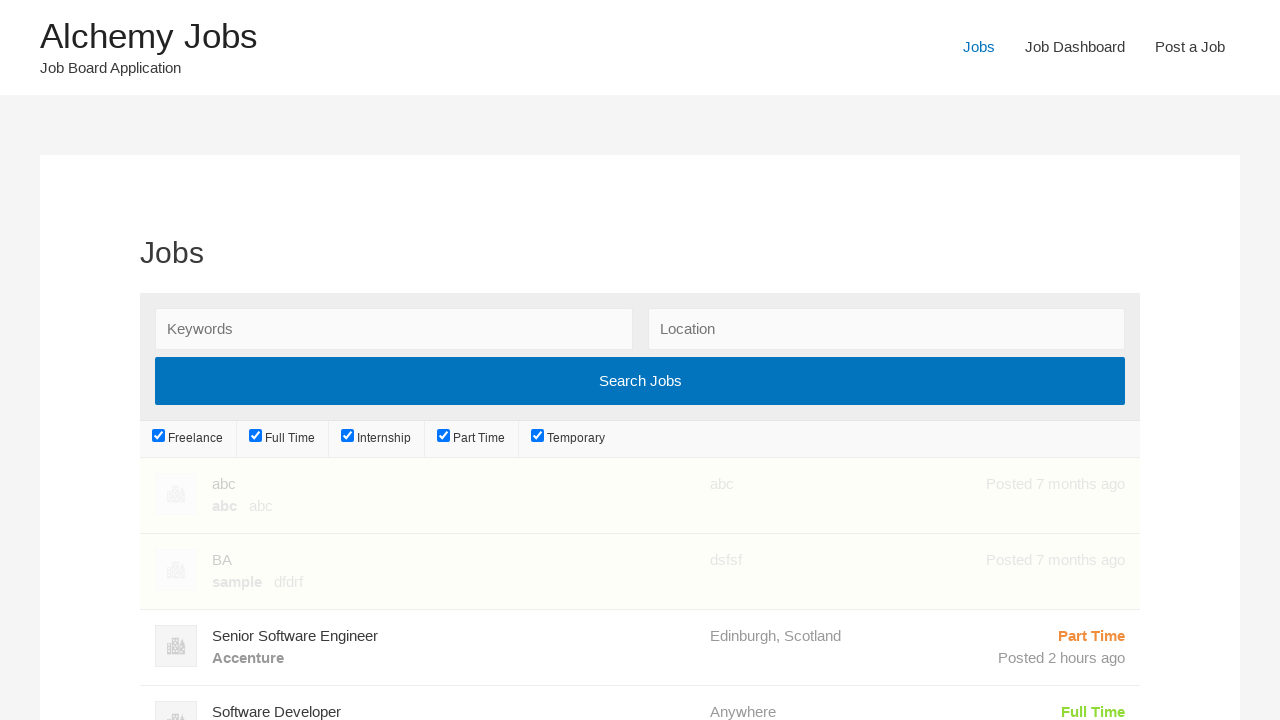